Tests navigation to the login page on an e-commerce site by hovering over the "My account" dropdown and clicking the Login button, then verifying the login page loads correctly.

Starting URL: https://ecommerce-playground.lambdatest.io/

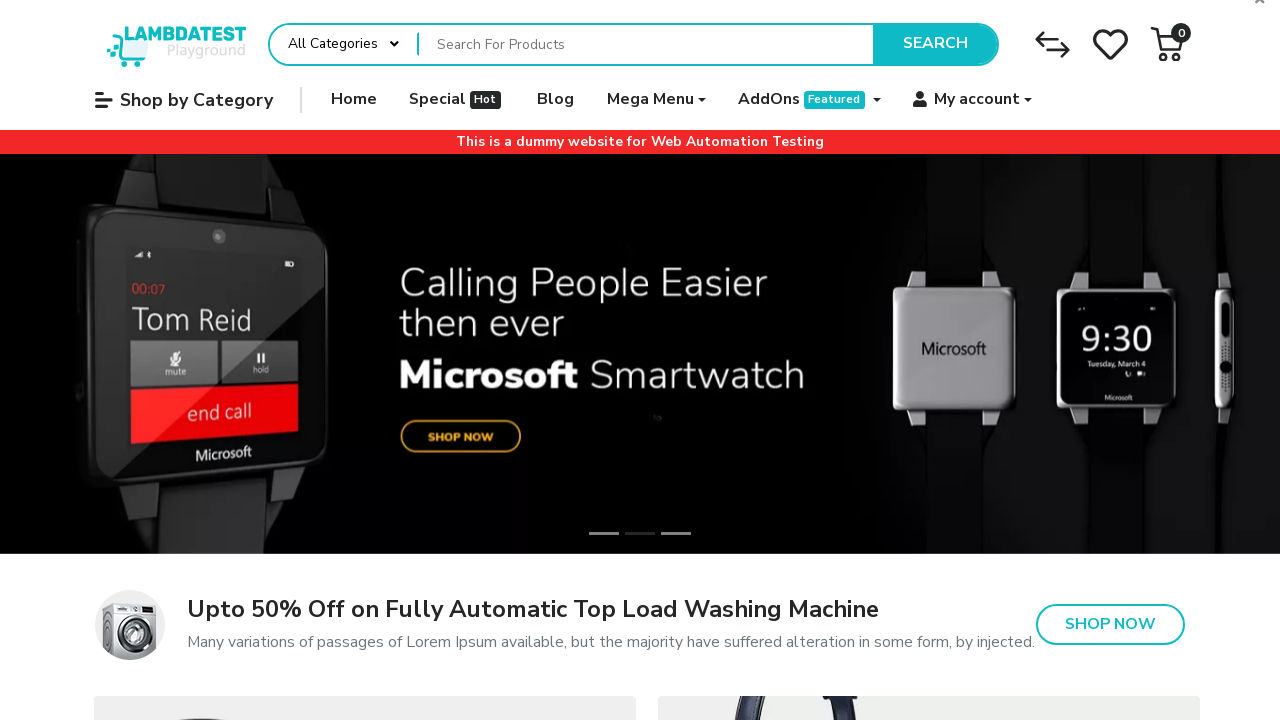

Hovered over 'My account' dropdown menu at (977, 100) on xpath=//a[@role='button']//span[@class='title'][normalize-space()='My account']
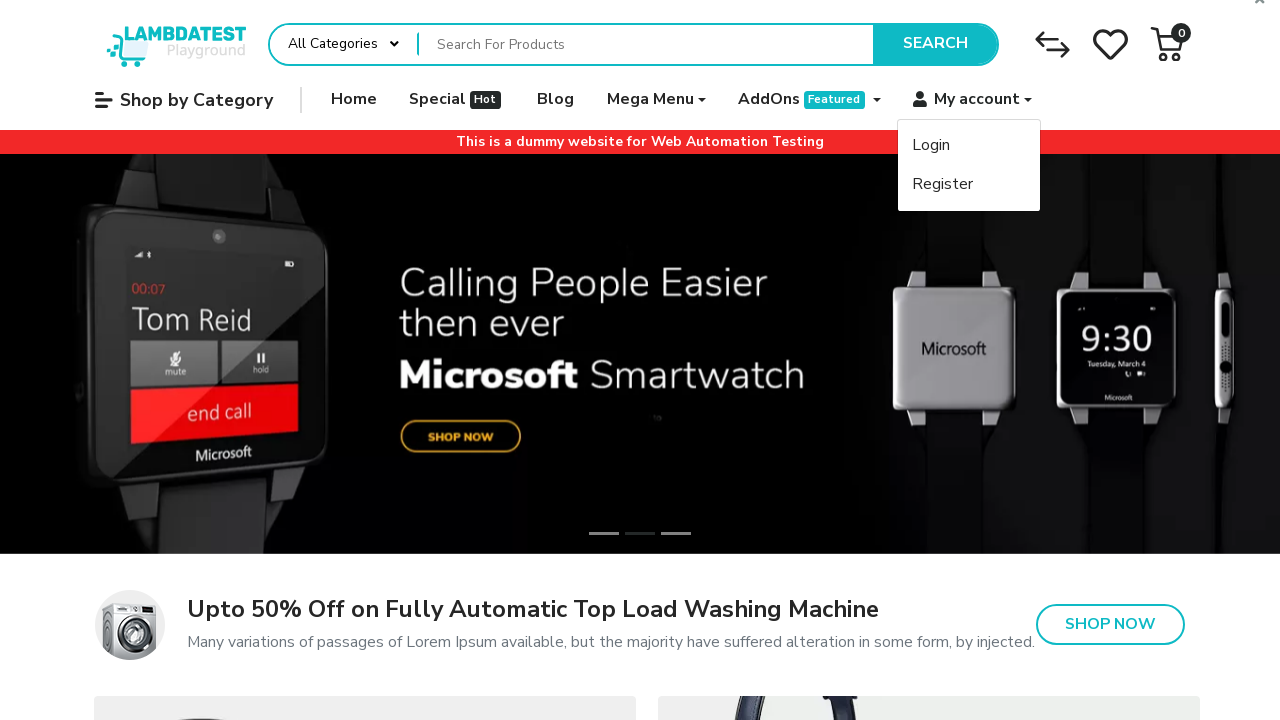

Clicked Login button from My account dropdown at (931, 146) on xpath=//span[normalize-space()='Login']
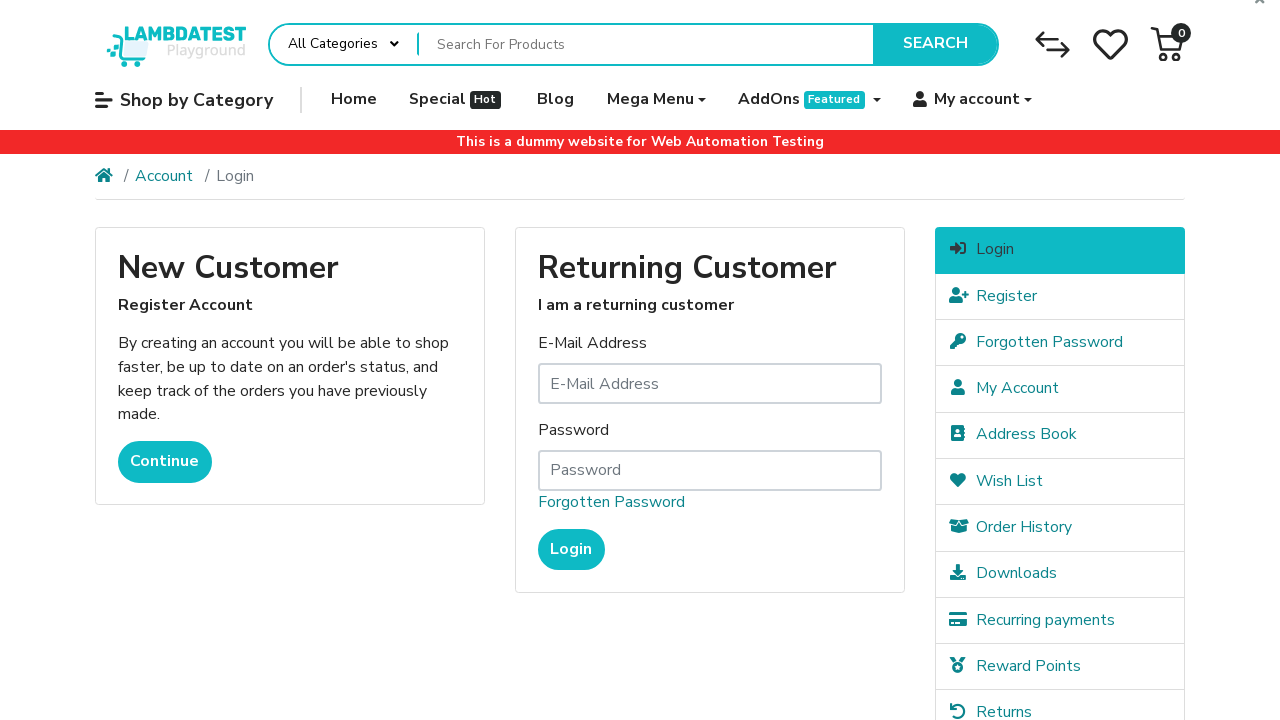

Waited for login page to load (domcontentloaded state)
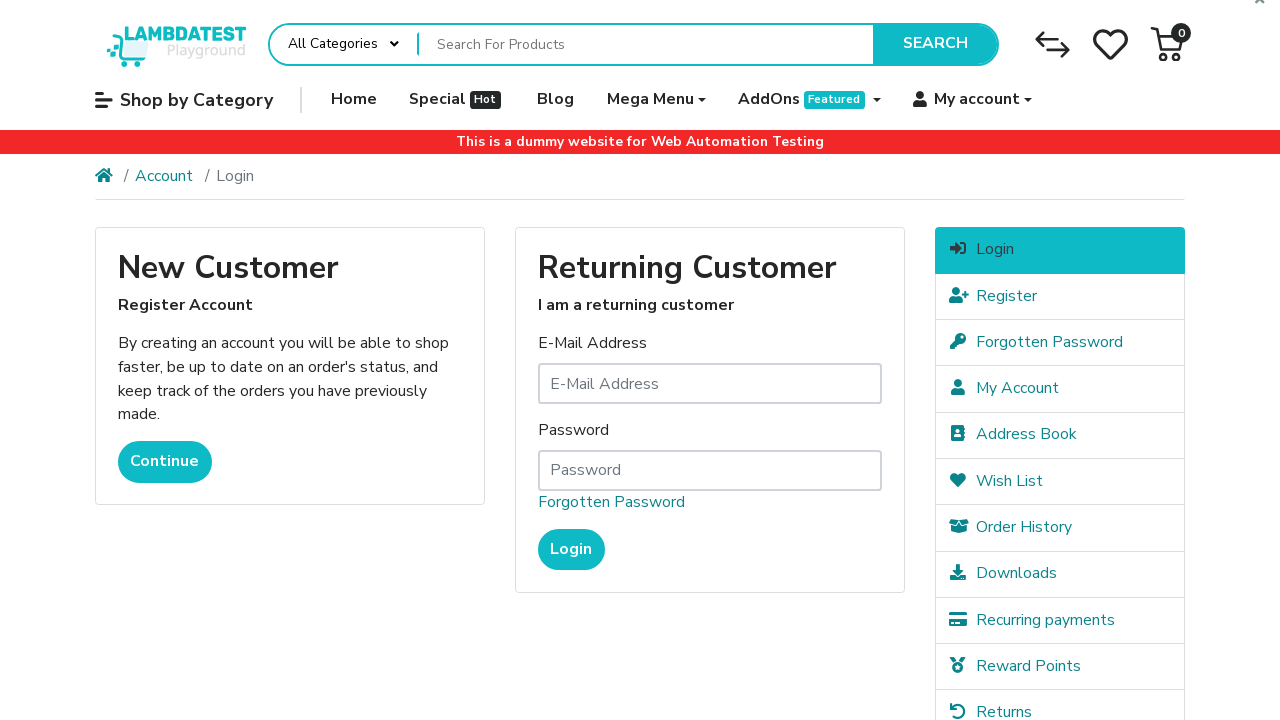

Verified login page title is 'Account Login'
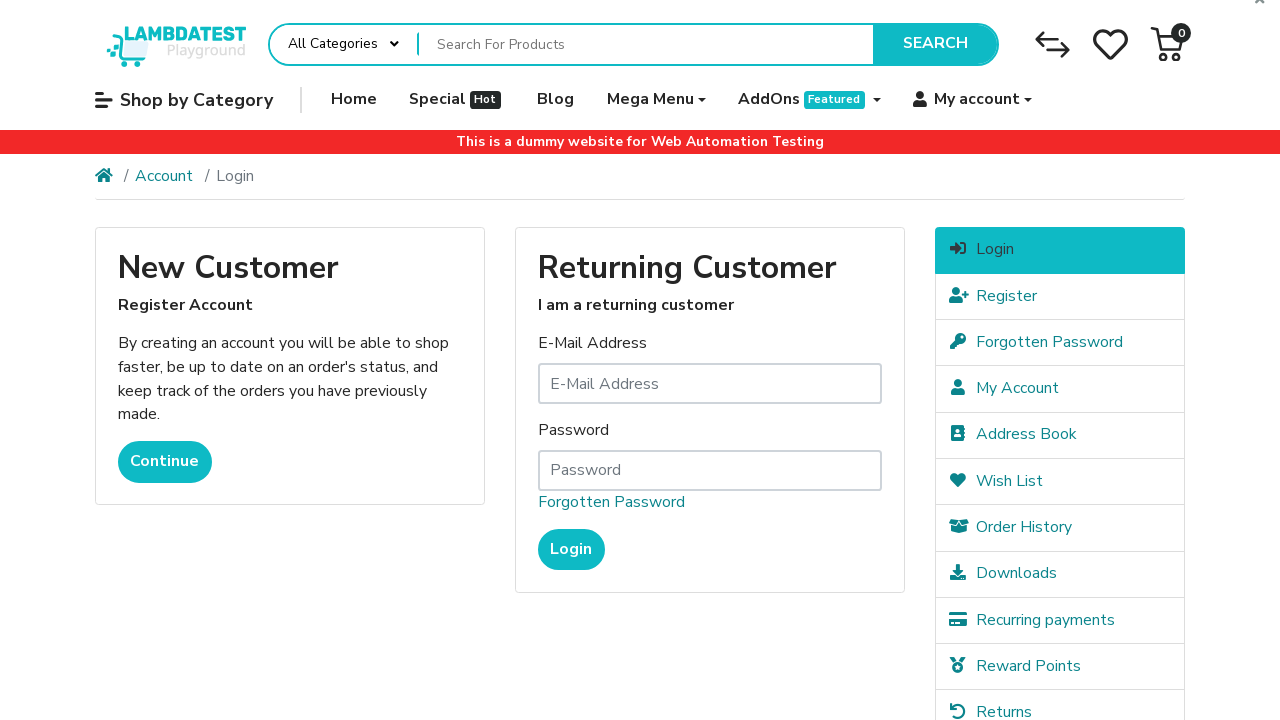

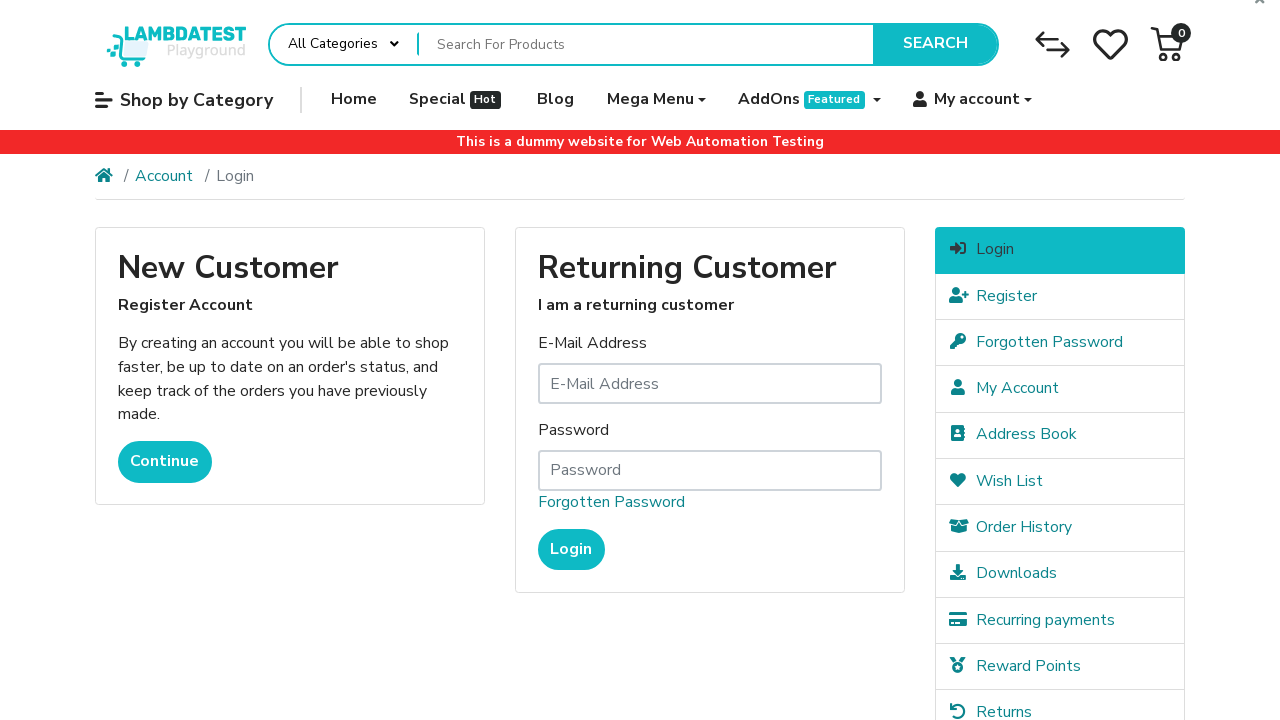